Fills out a sign-up form with first name, last name, and email, then submits it

Starting URL: http://secure-retreat-92358.herokuapp.com/

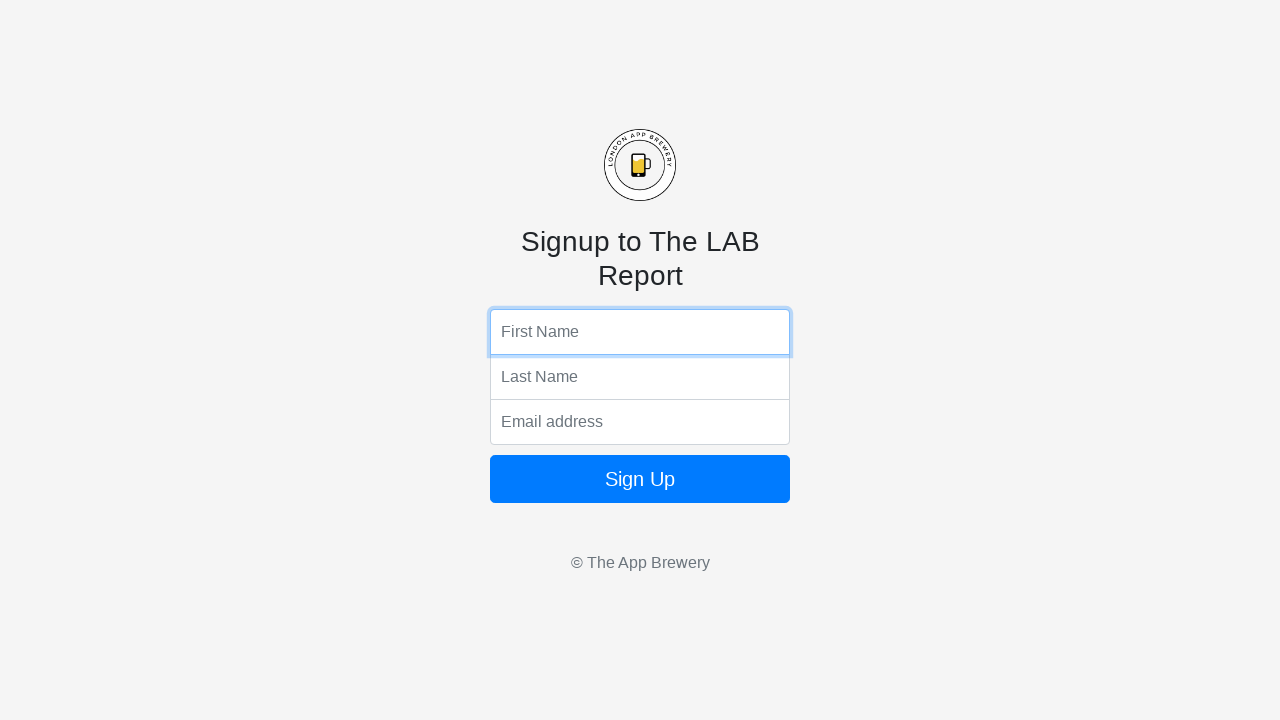

Filled first name field with 'John' on input[name='fName']
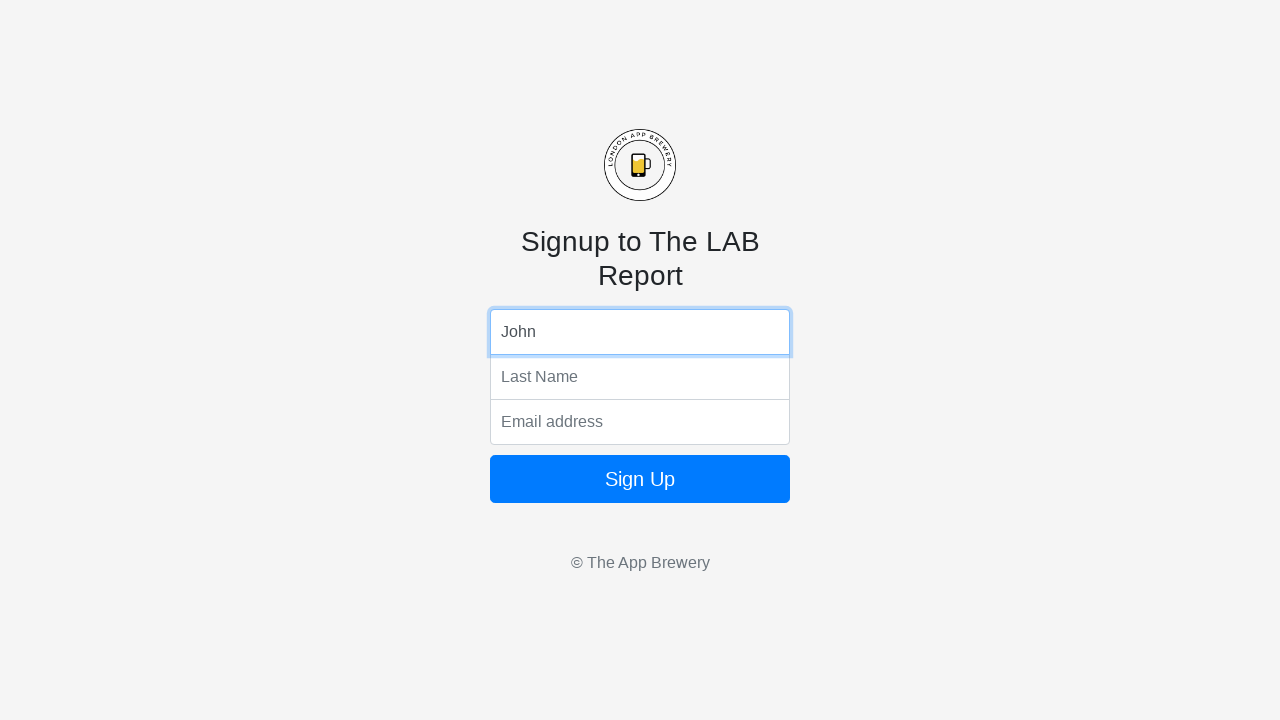

Filled last name field with 'Smith' on input[name='lName']
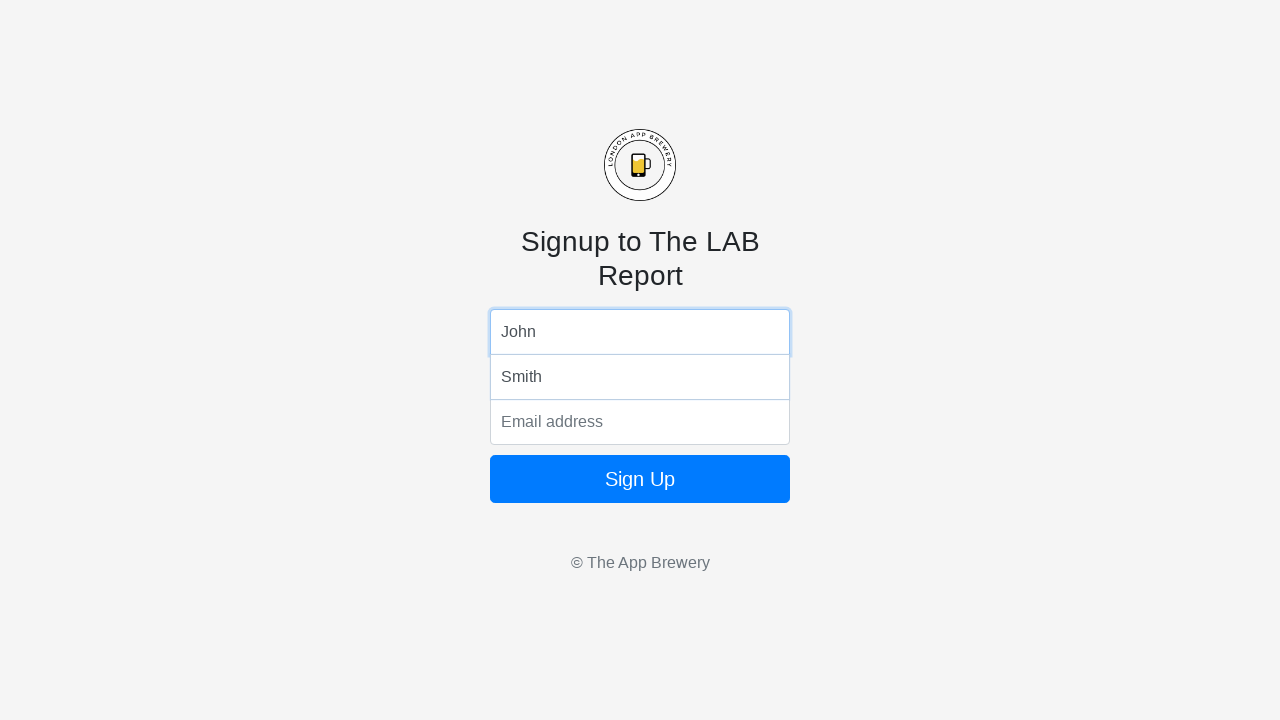

Filled email field with 'john.smith@example.com' on input[name='email']
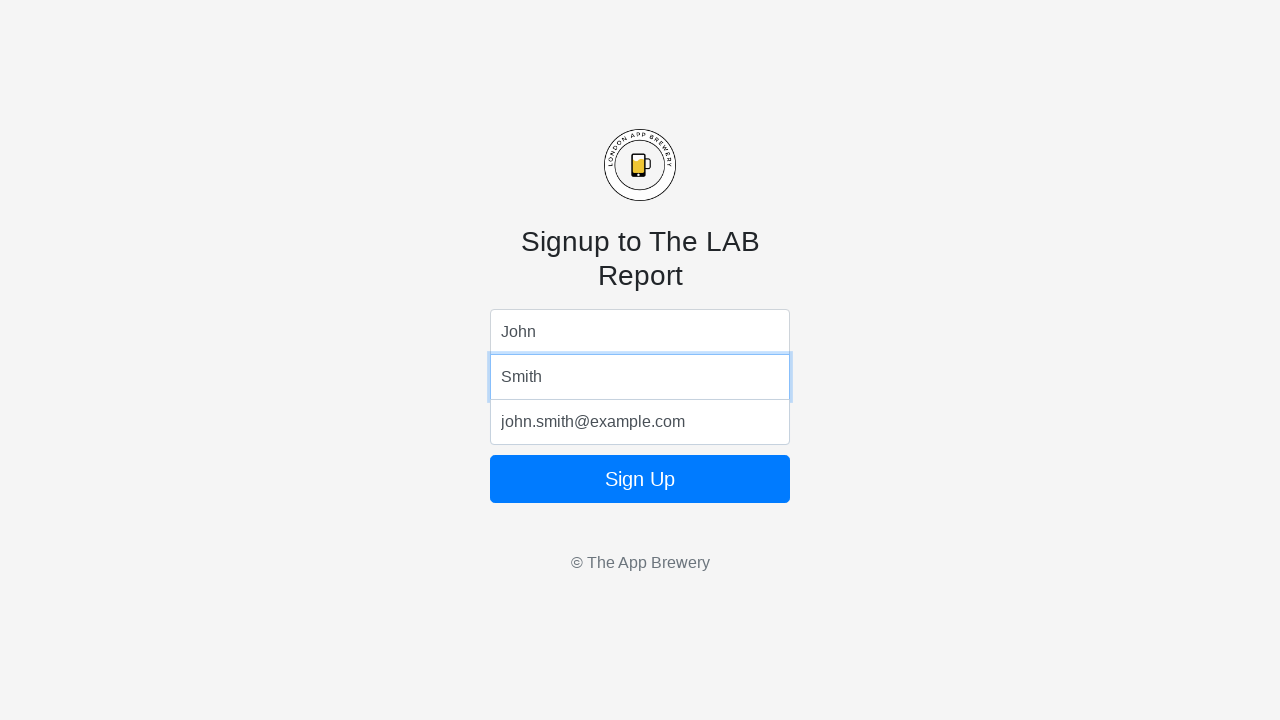

Clicked submit button to complete sign-up form at (640, 479) on .btn-primary
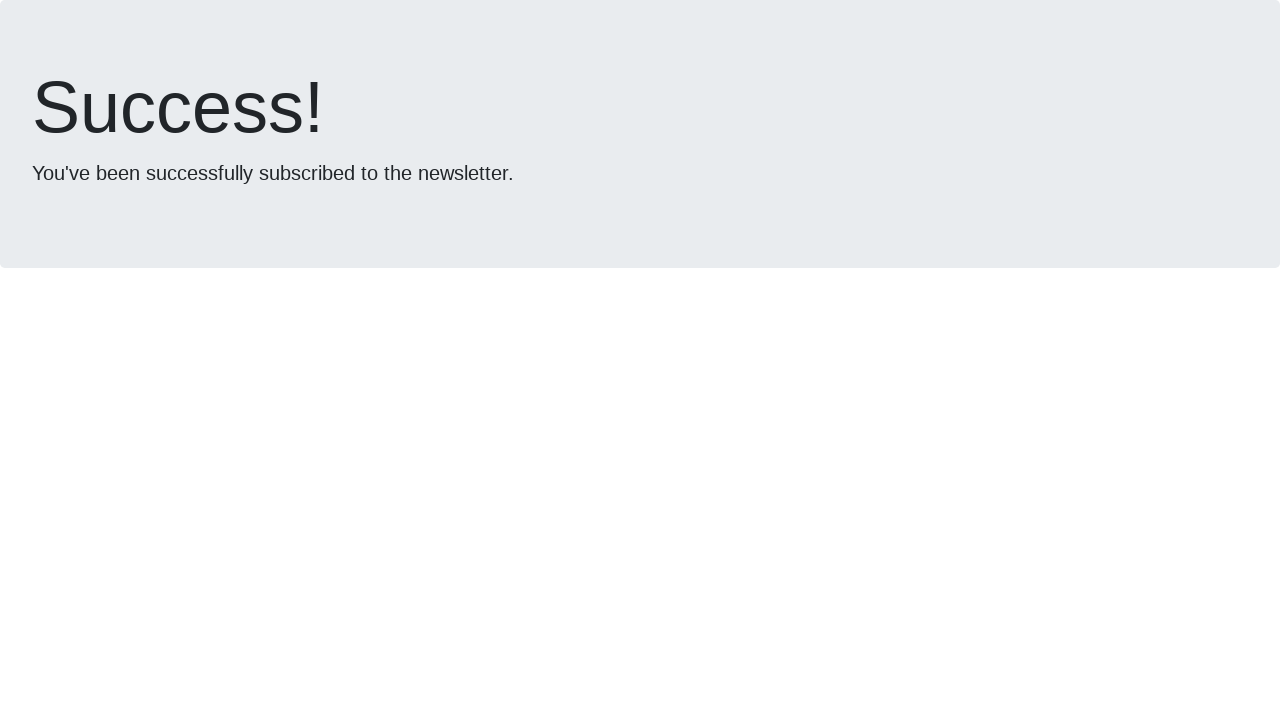

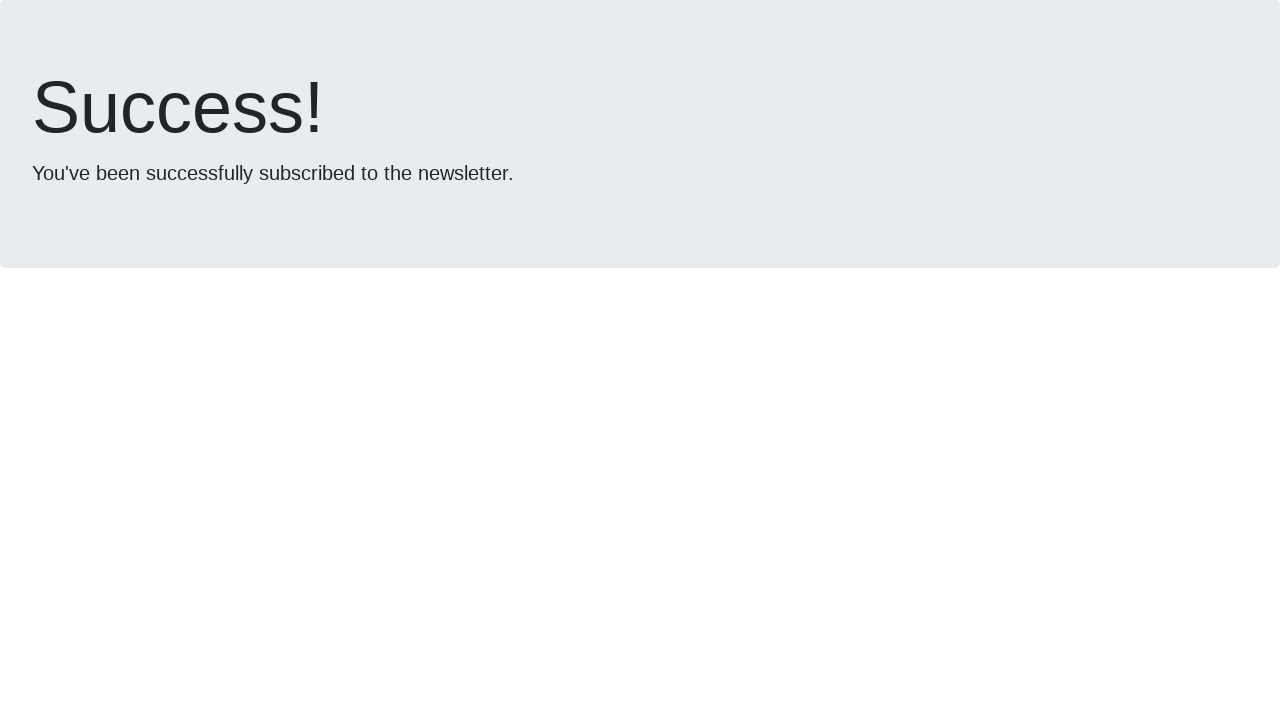